Tests radio button functionality by selecting the 'Impressive' radio button and verifying the selection is displayed

Starting URL: https://demoqa.com/radio-button

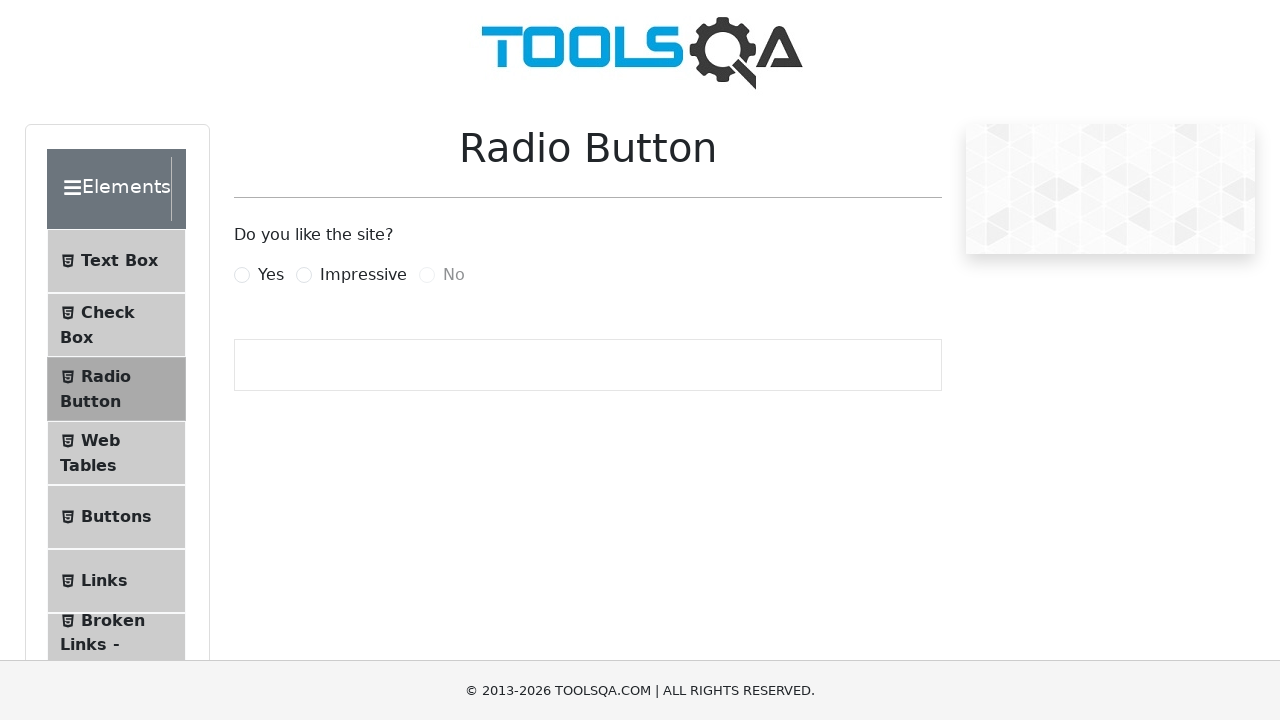

Clicked the 'Impressive' radio button at (363, 275) on xpath=//input[@type='radio']/following-sibling::label[contains(., 'Impressive')]
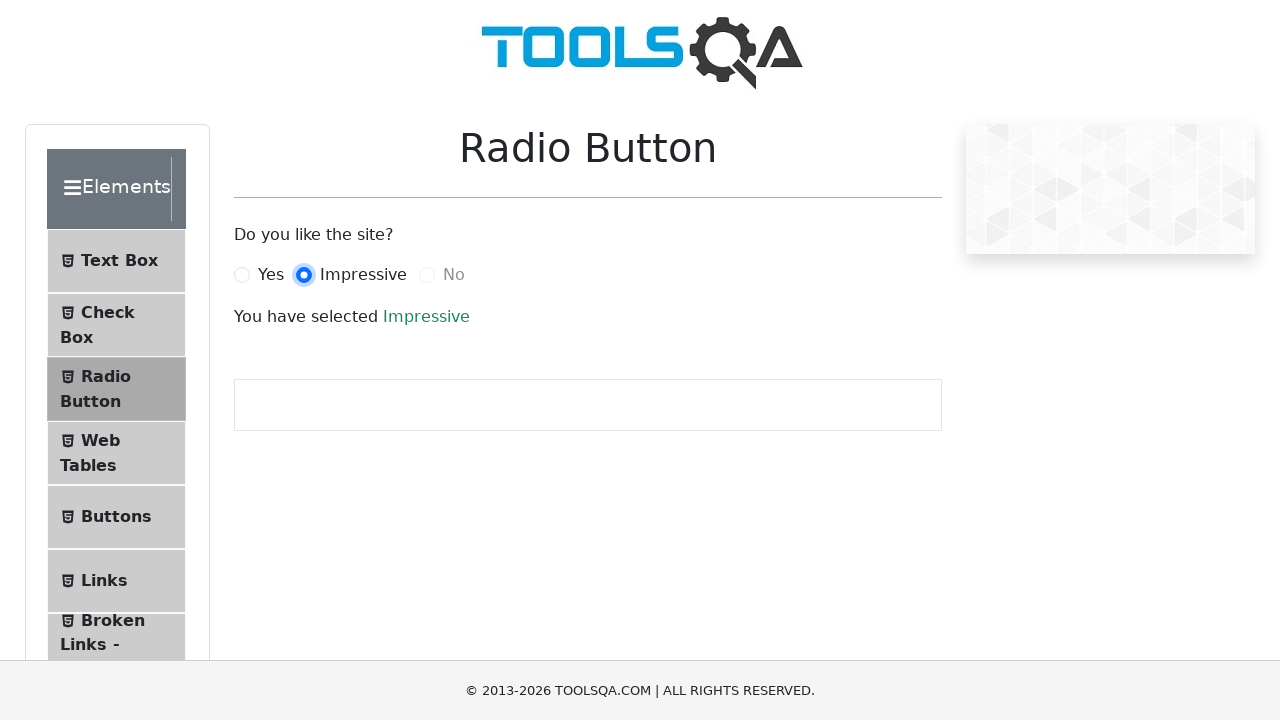

Success message appeared confirming 'Impressive' selection
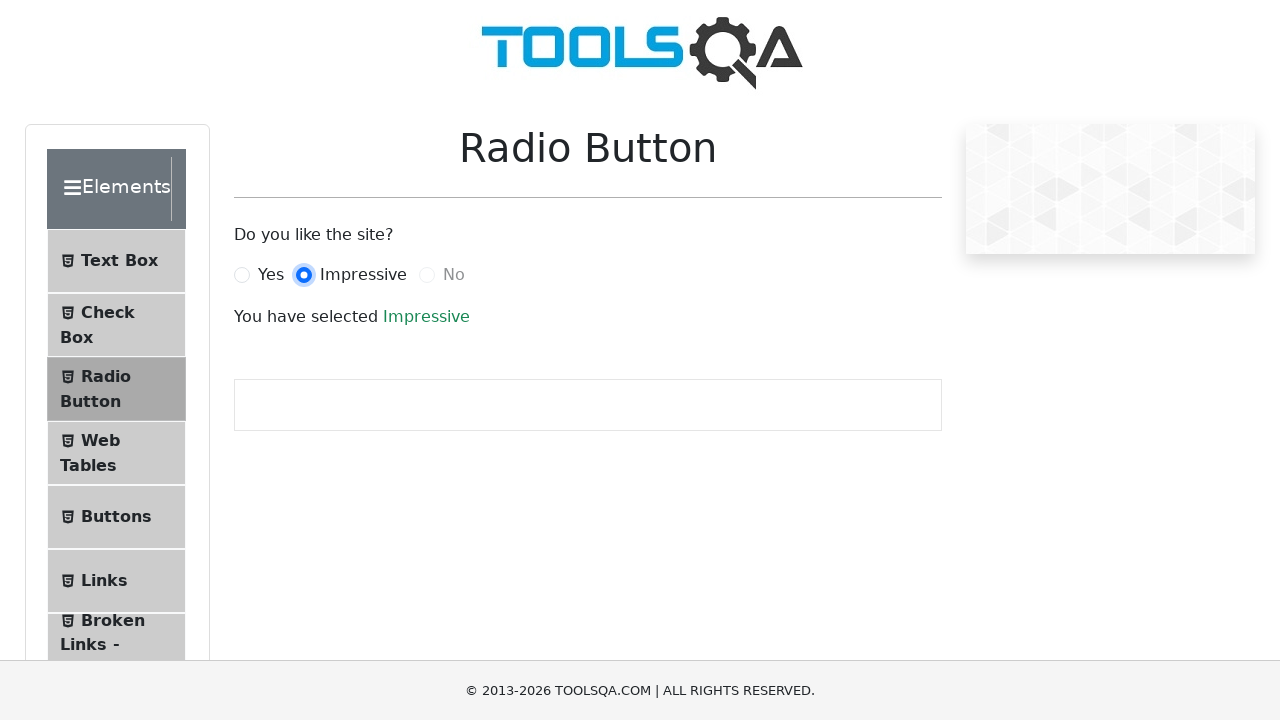

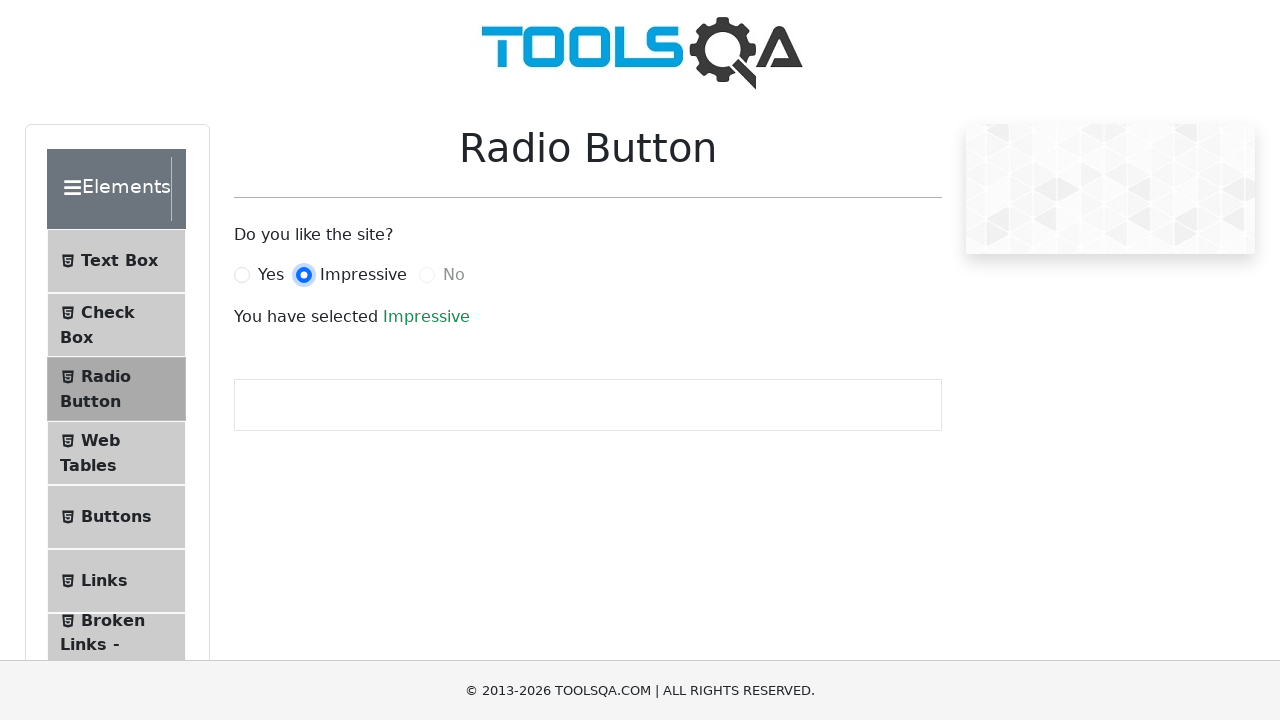